Tests opening a new browser window, navigating to a different page in the new window, and verifying that two windows are open.

Starting URL: https://the-internet.herokuapp.com

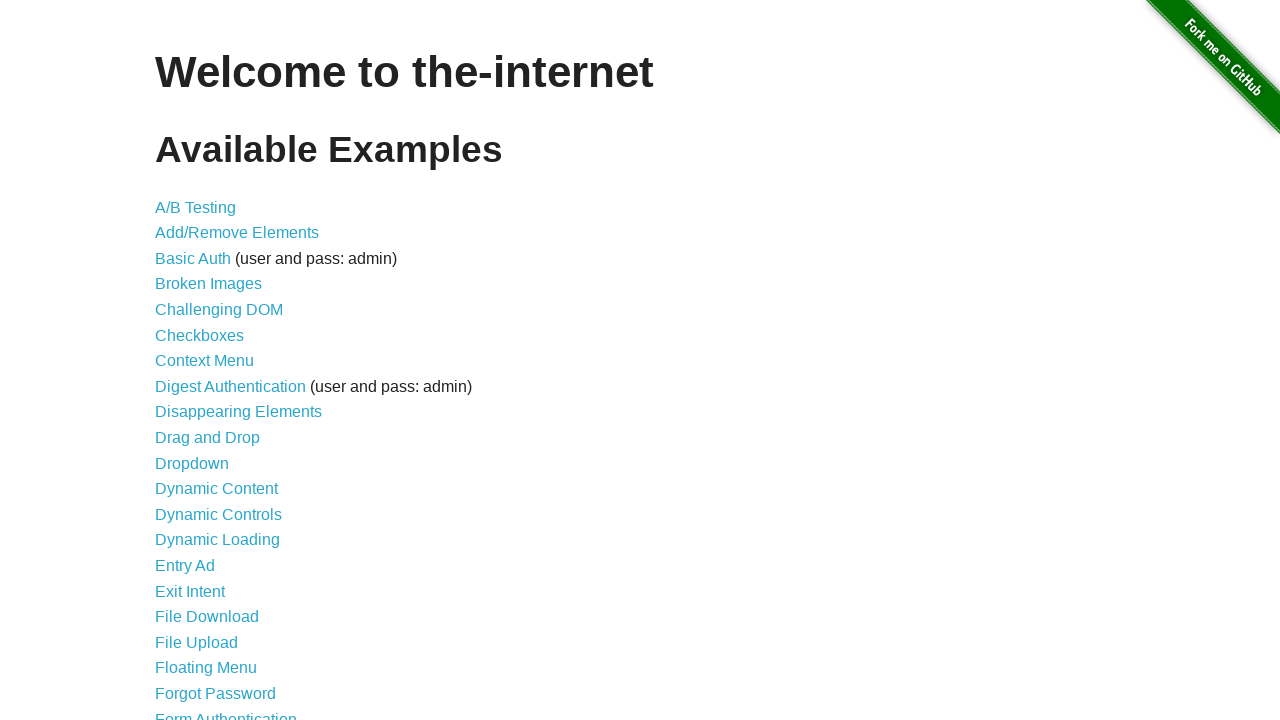

Opened a new browser window
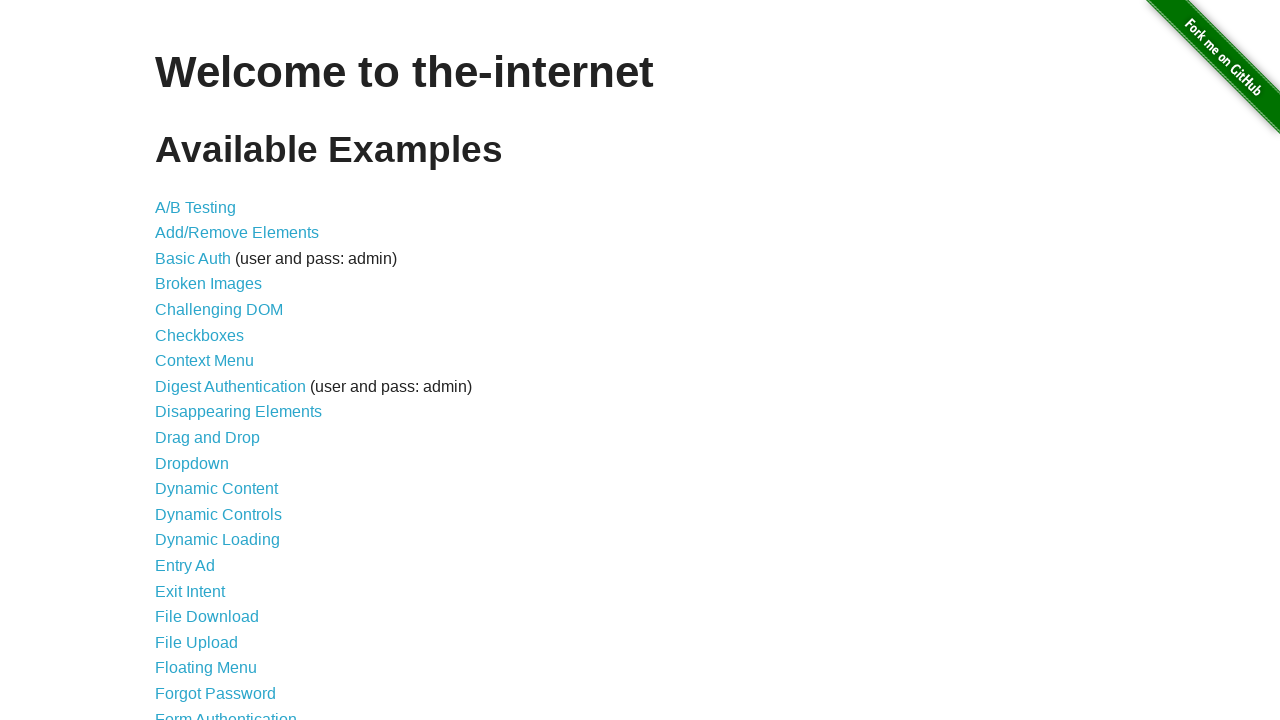

Navigated new window to typos page
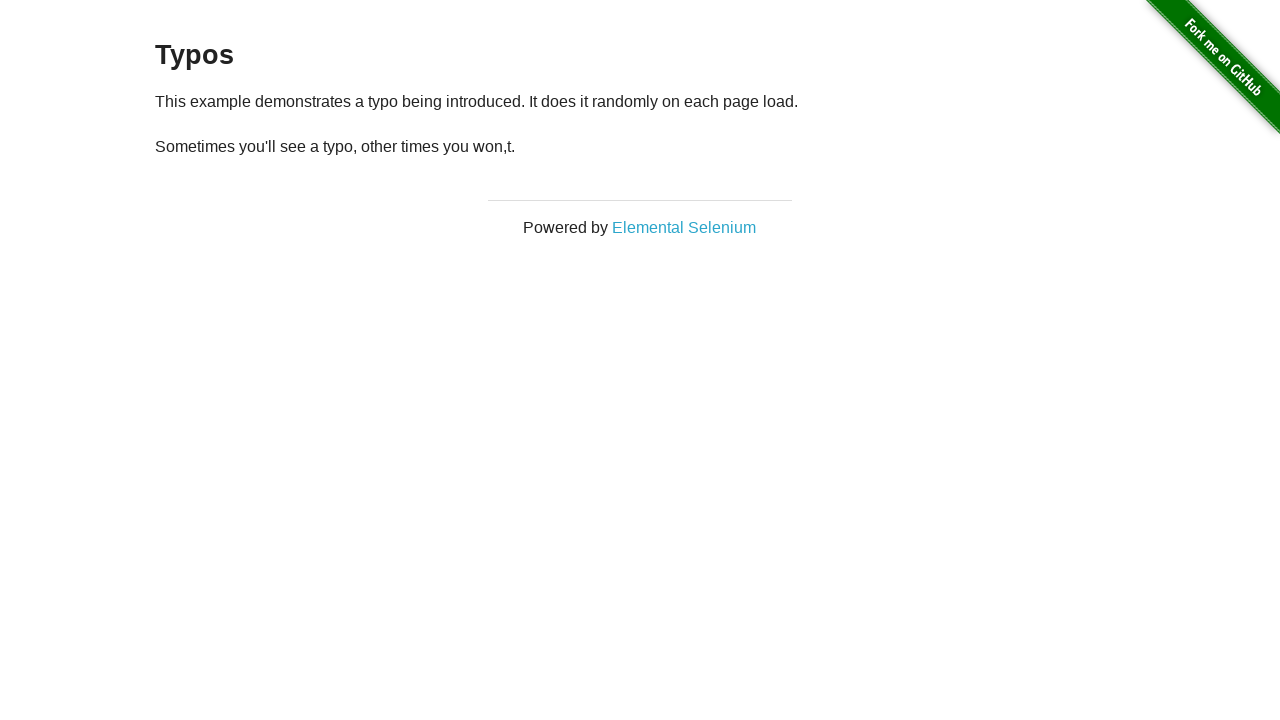

Typos page loaded (domcontentloaded)
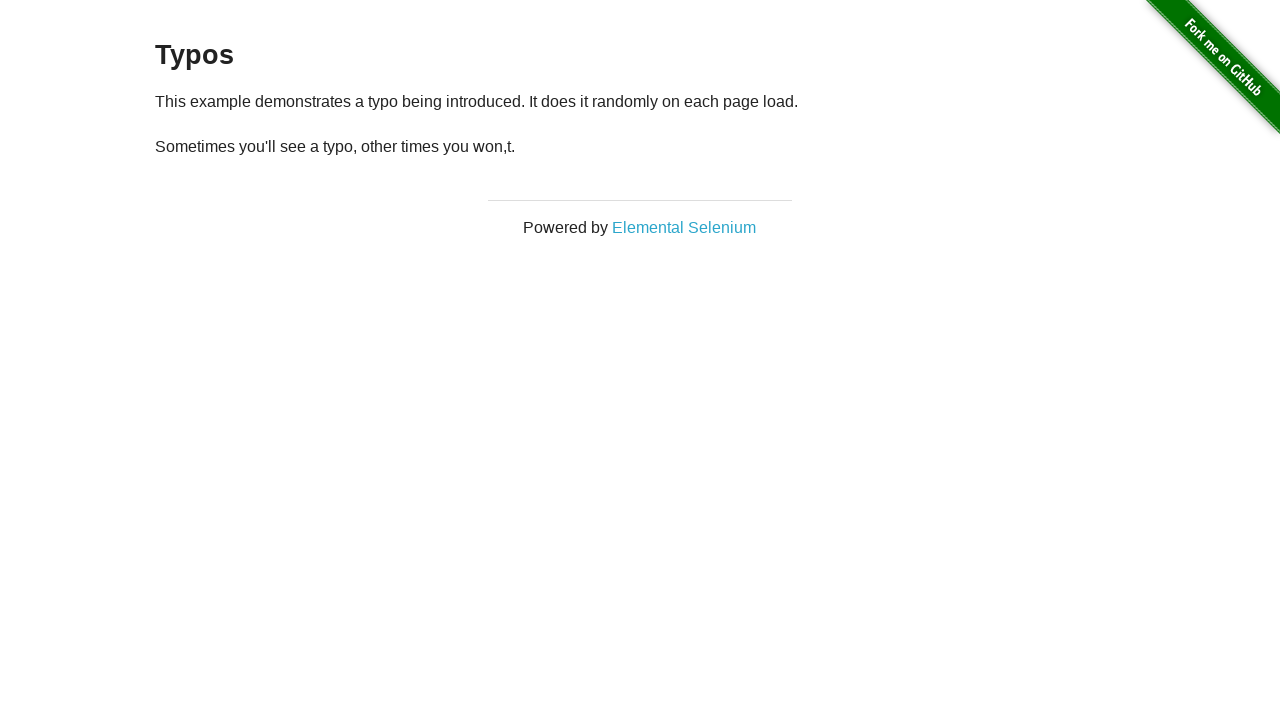

Verified 2 windows are open in context
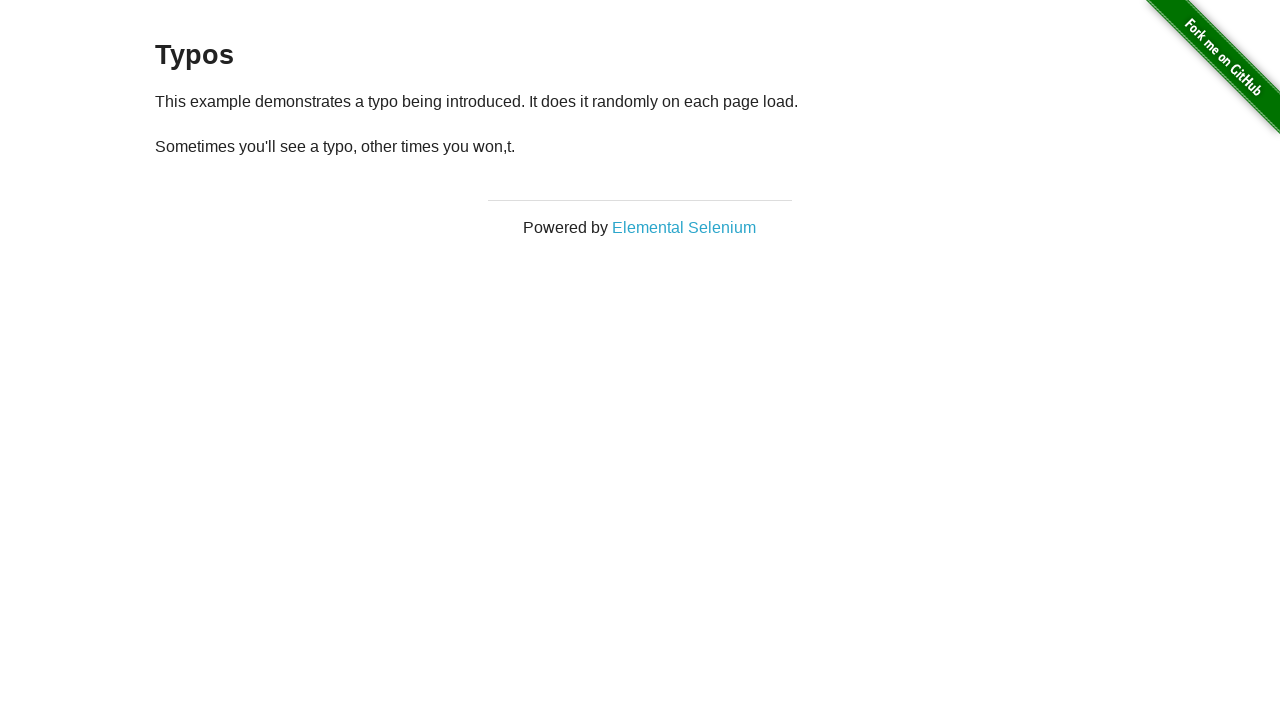

Assertion passed: exactly 2 windows are open
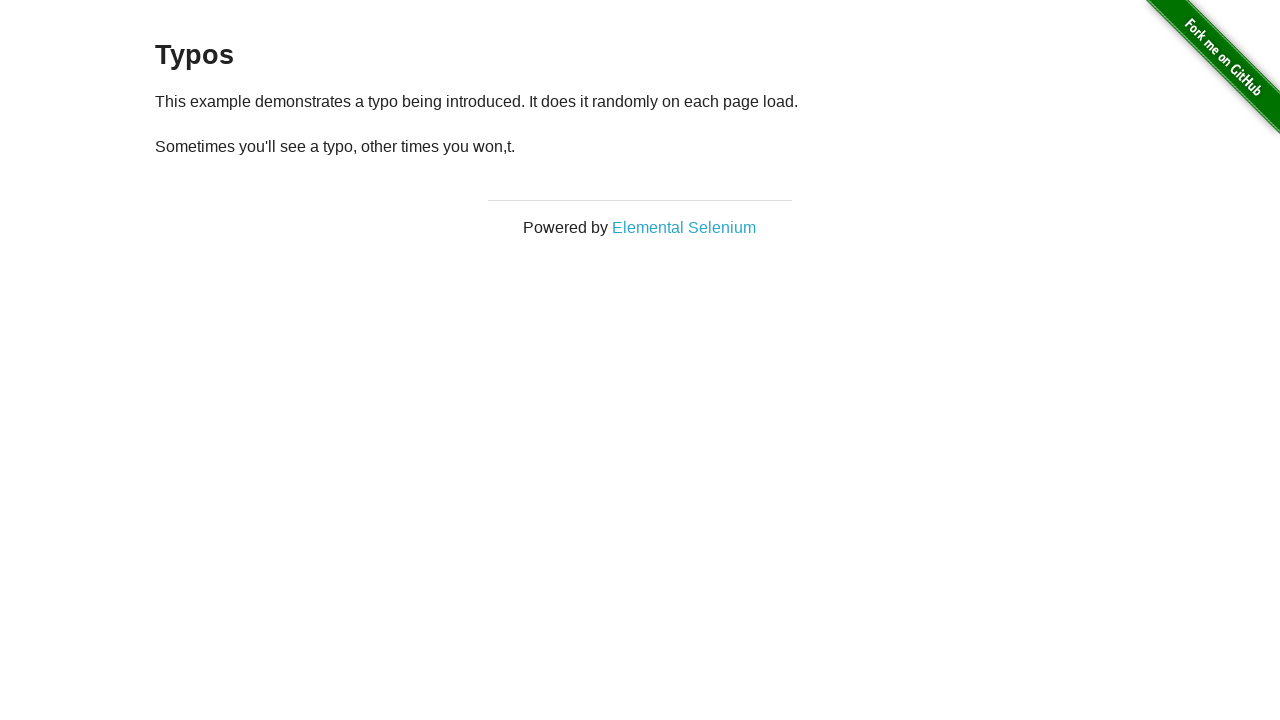

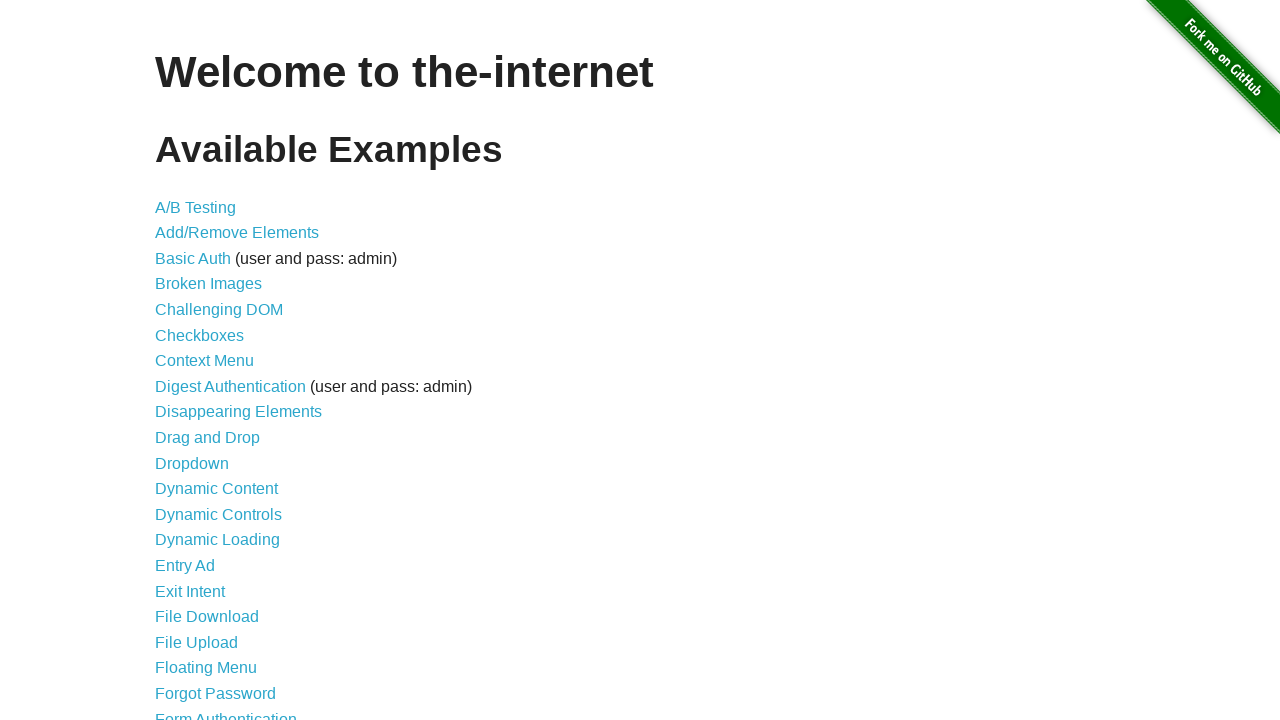